Tests checkbox selection, radio button selection, and show/hide functionality on an automation practice page

Starting URL: https://rahulshettyacademy.com/AutomationPractice/

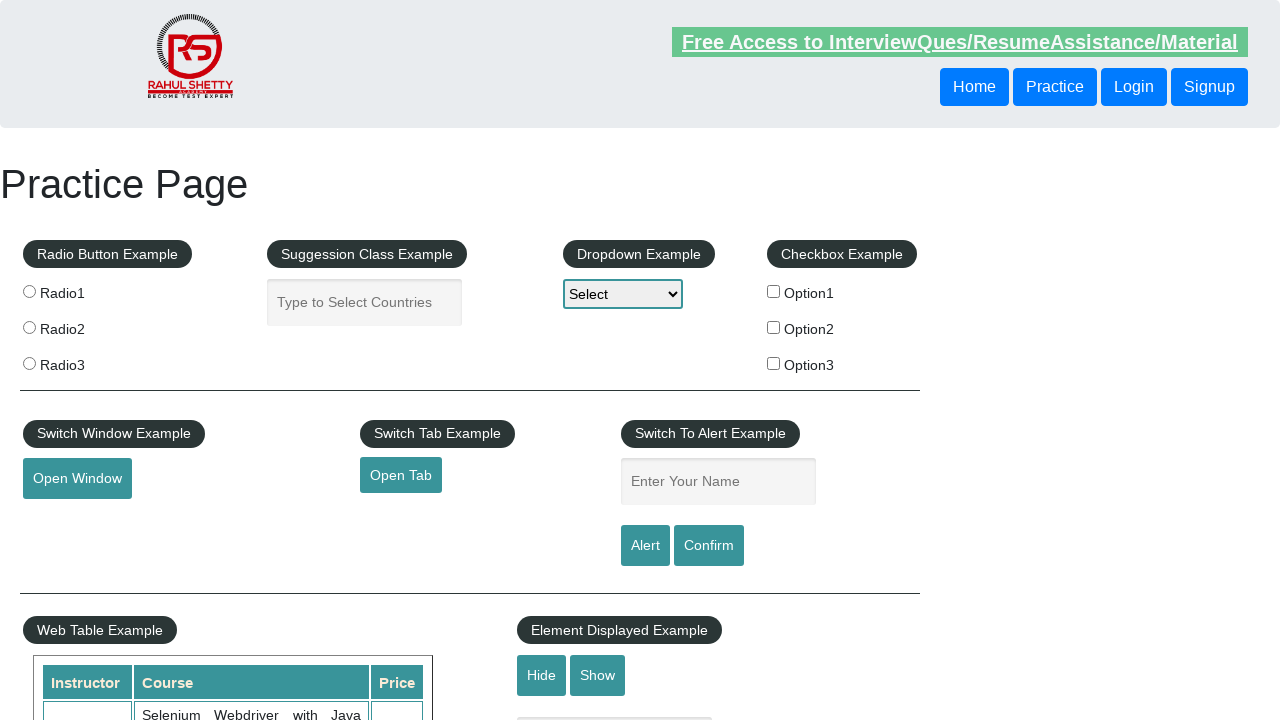

Located all checkbox elements
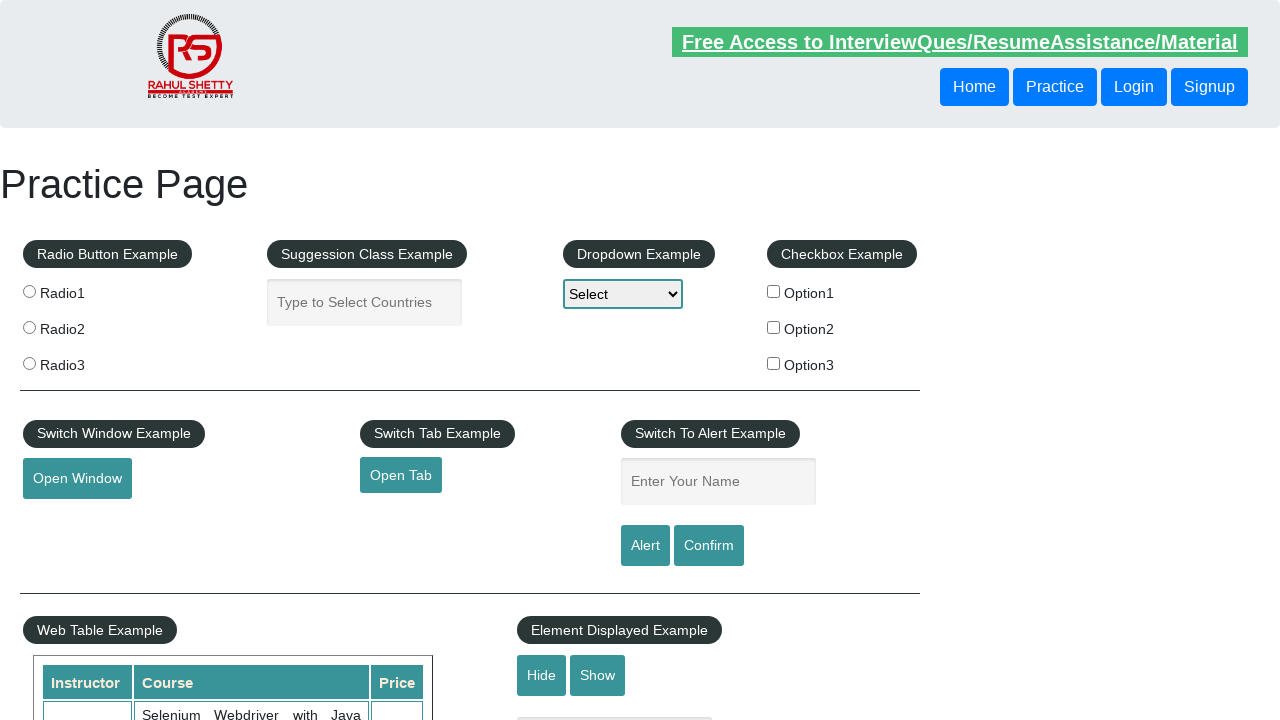

Retrieved checkbox at index 0
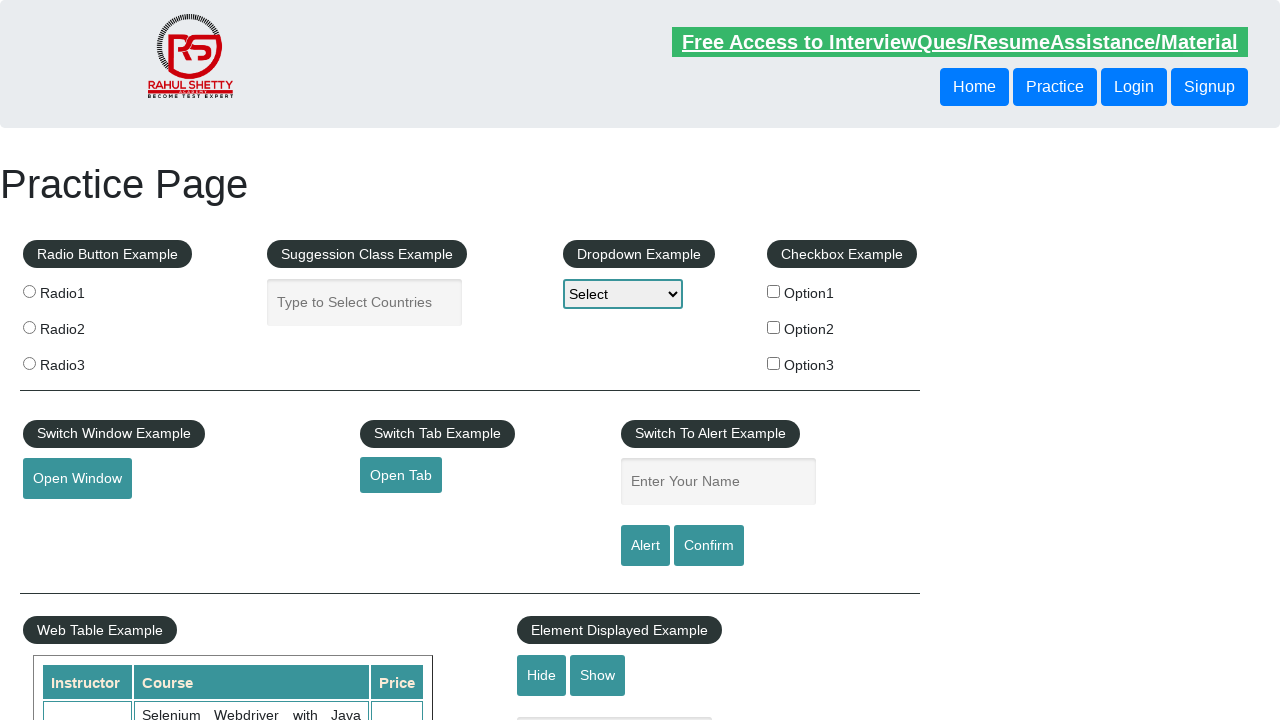

Retrieved checkbox at index 1
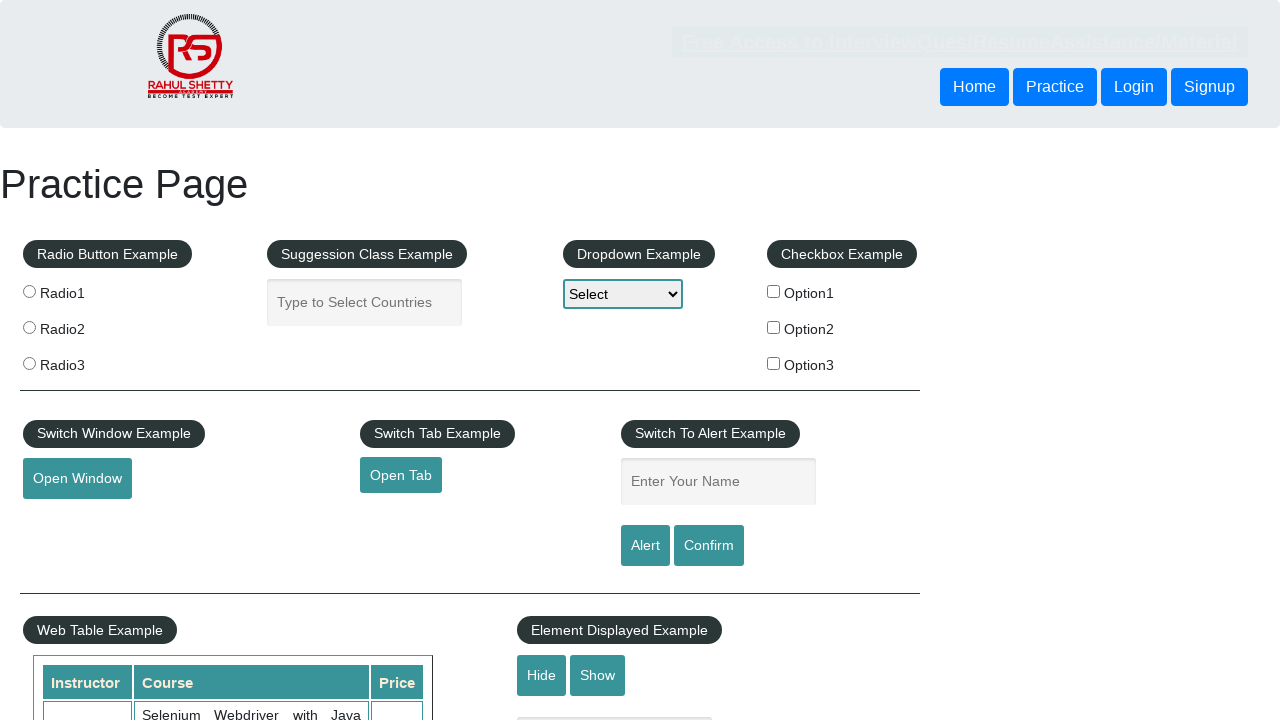

Clicked checkbox with value 'option2' at (774, 327) on xpath=//input[@type="checkbox"] >> nth=1
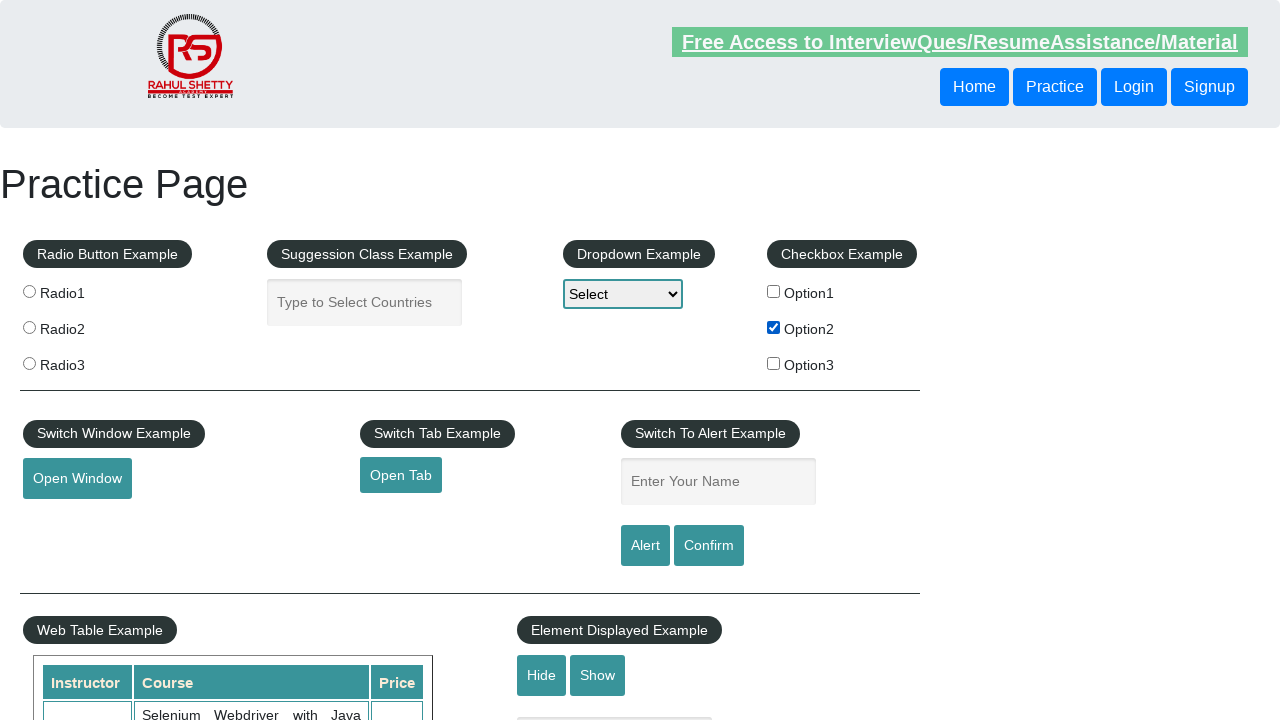

Located all radio button elements
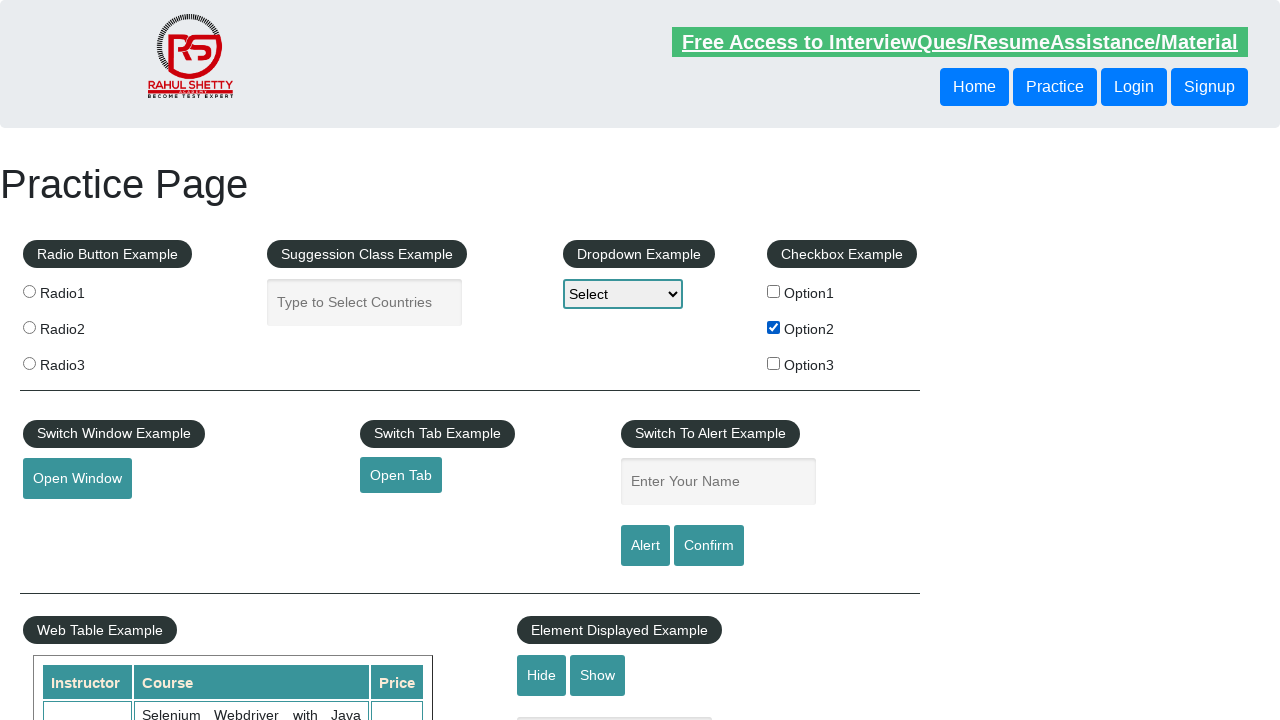

Clicked the third radio button at (29, 363) on .radioButton >> nth=2
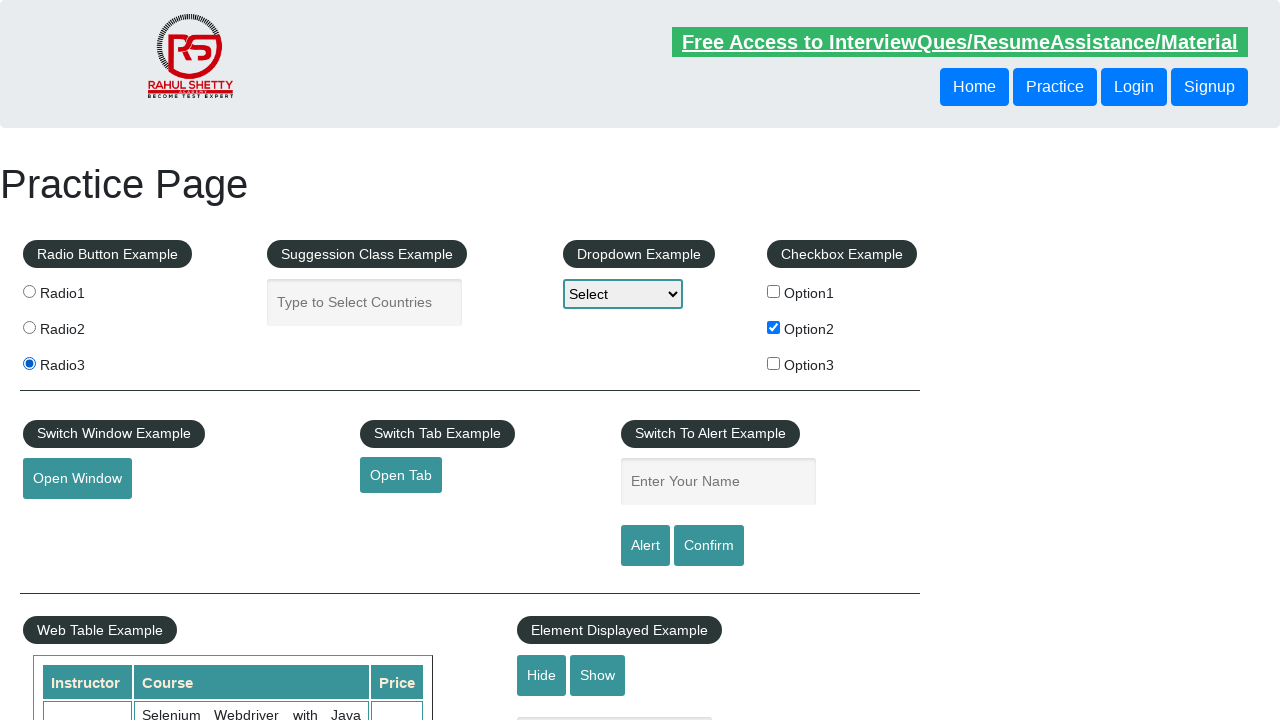

Clicked hide button to hide the text field at (542, 675) on #hide-textbox
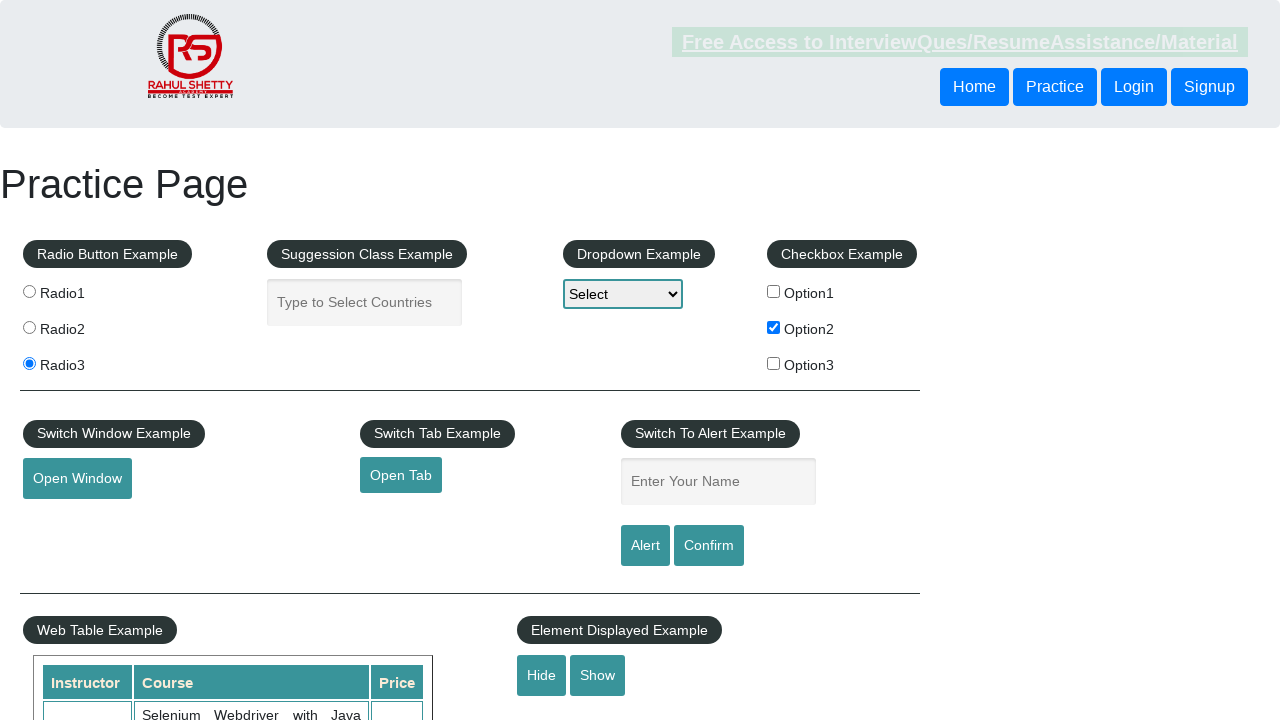

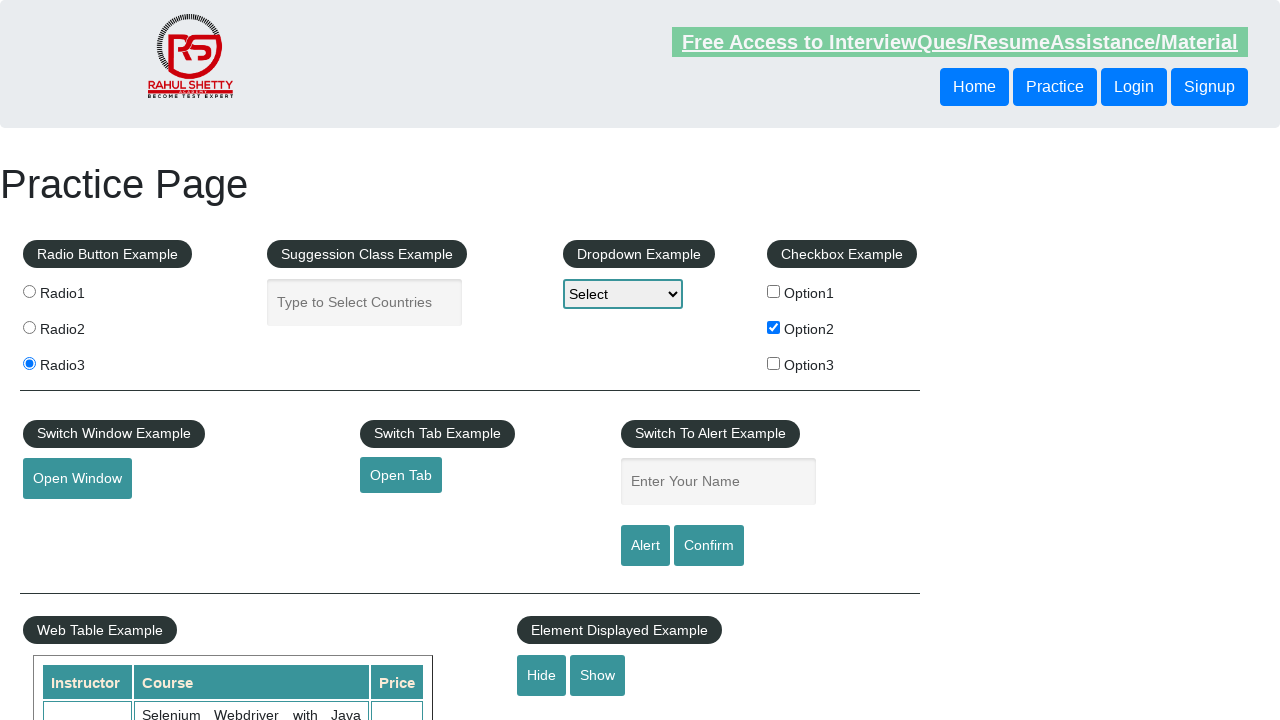